Navigates to the KTM India website homepage and verifies the page loads successfully

Starting URL: https://www.ktm.com/en-in.html

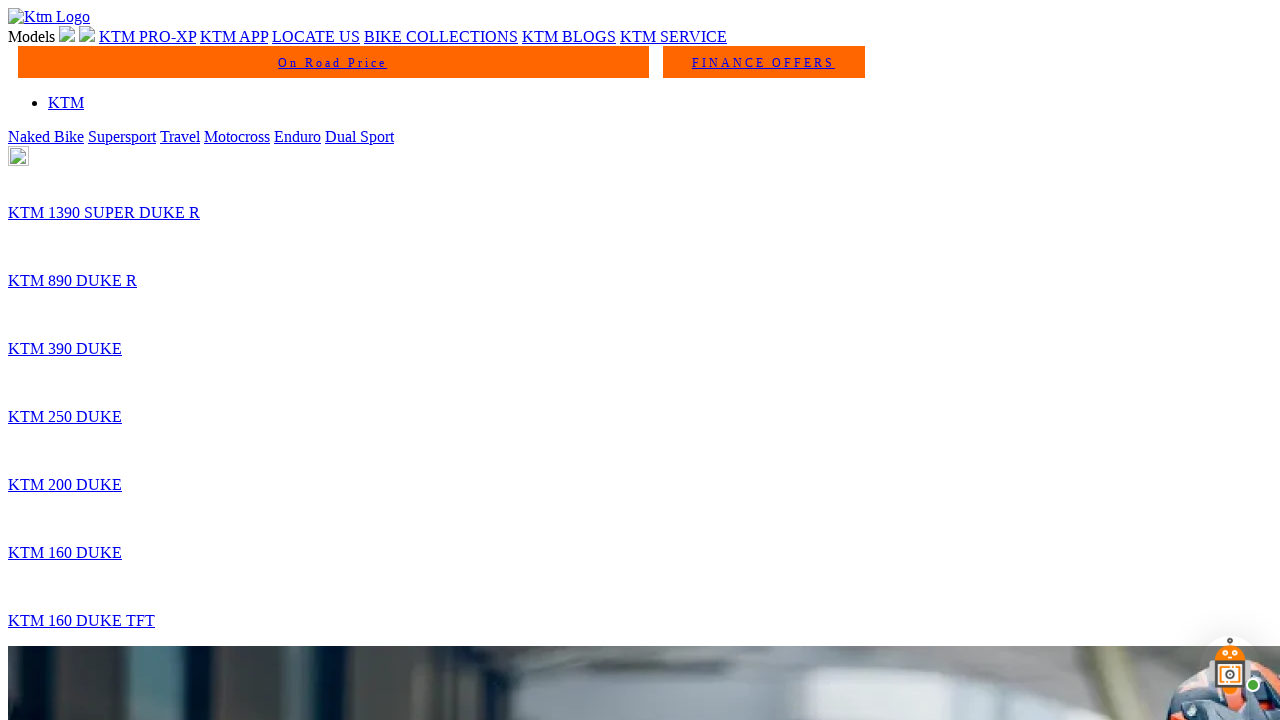

Waited for page to reach domcontentloaded state
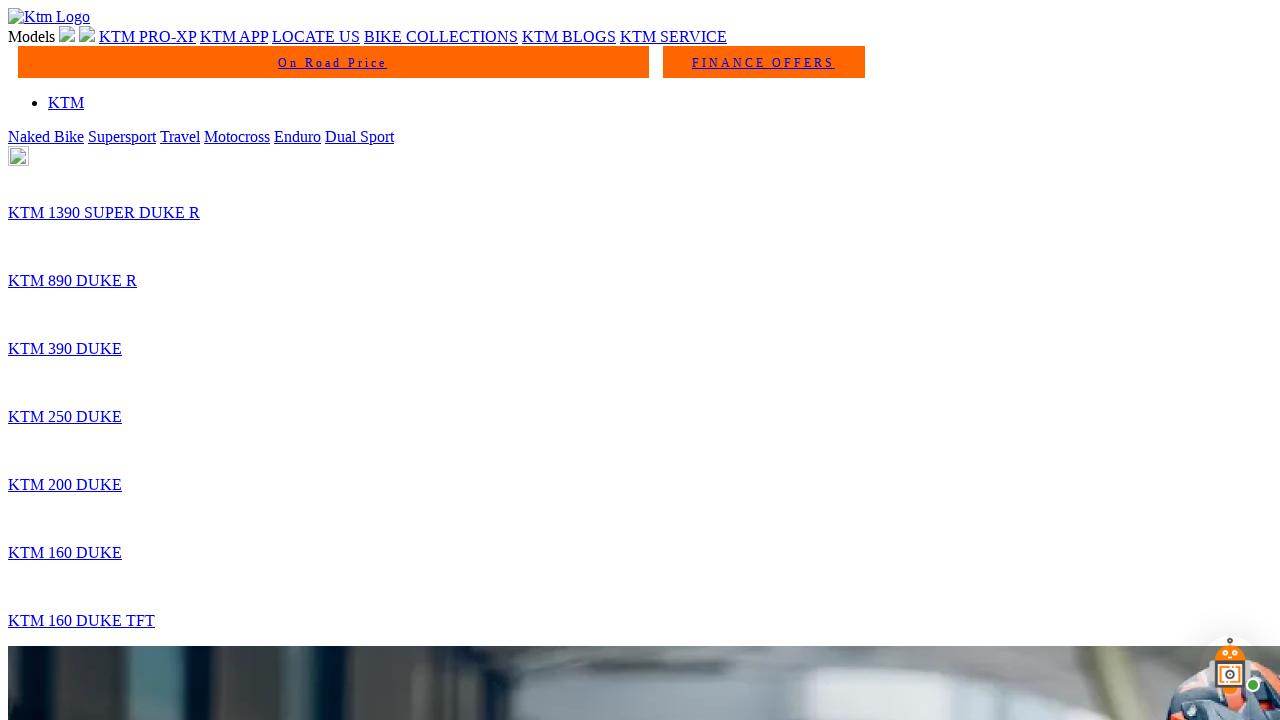

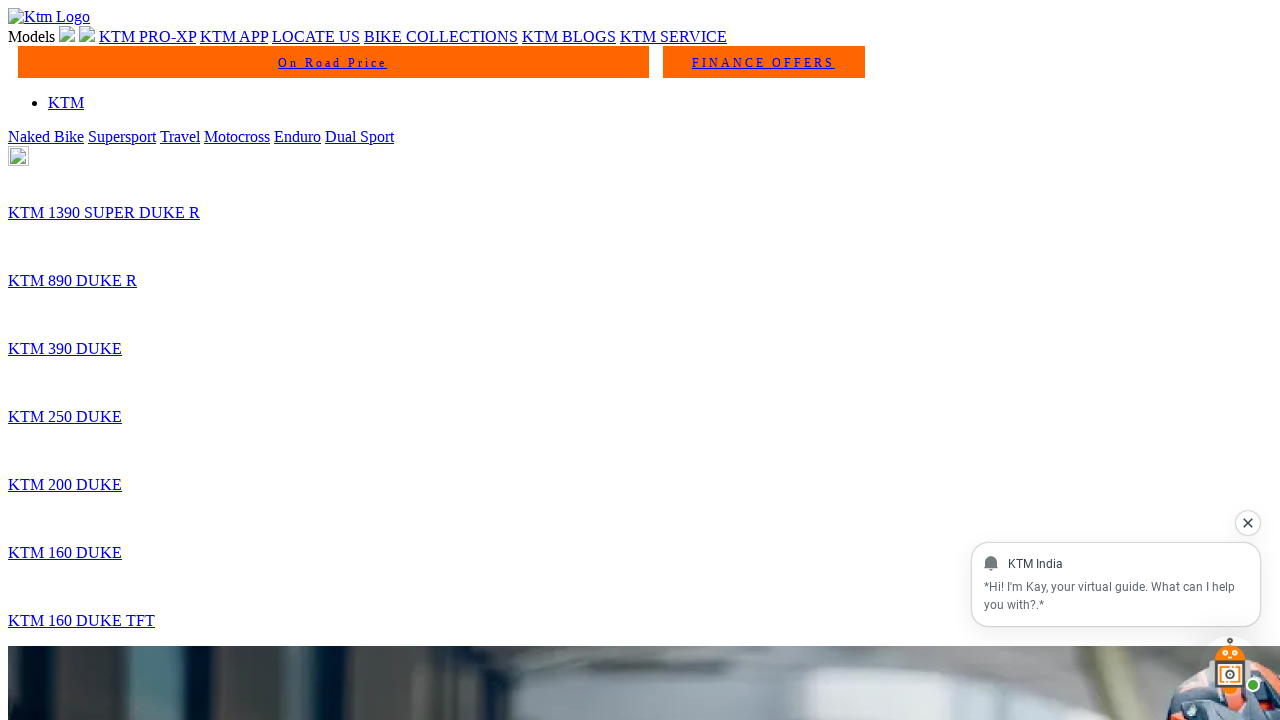